Tests product browsing on demoblaze.com by clicking on the phone category and verifying that the Samsung Galaxy S6 product with its price is displayed.

Starting URL: https://demoblaze.com

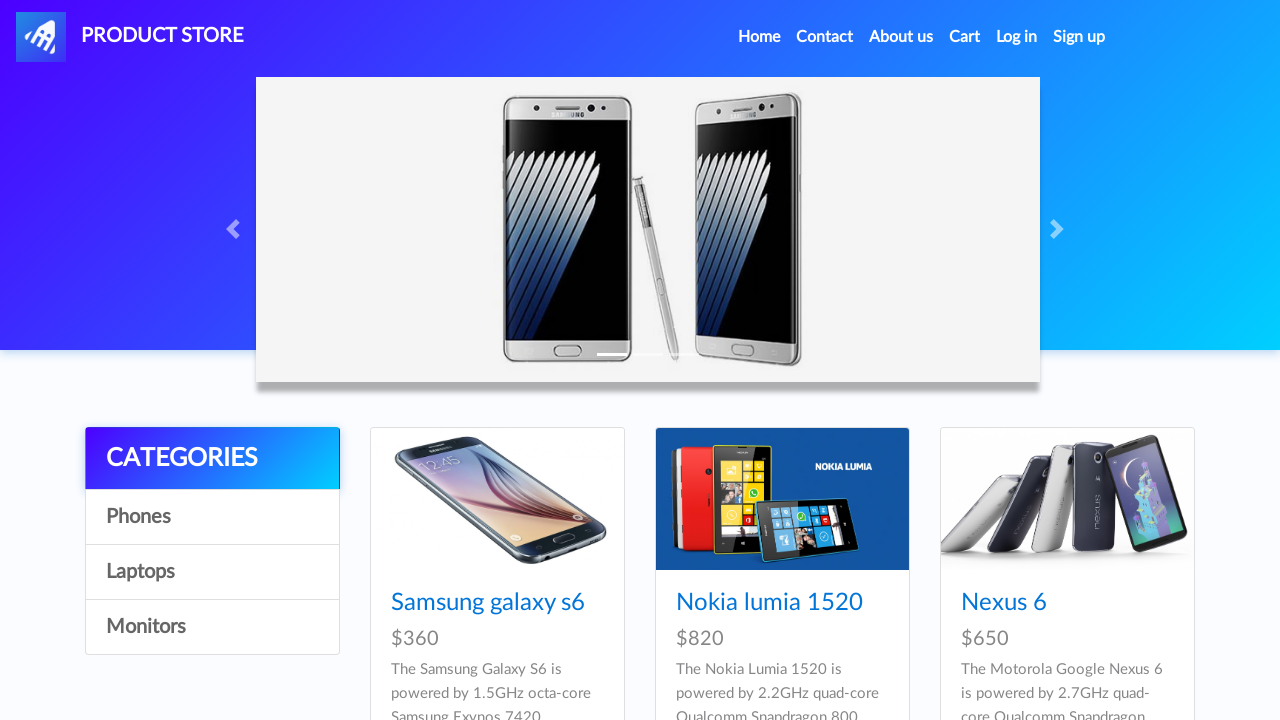

Clicked on the Phones category at (212, 517) on a[onclick="byCat('phone')"]
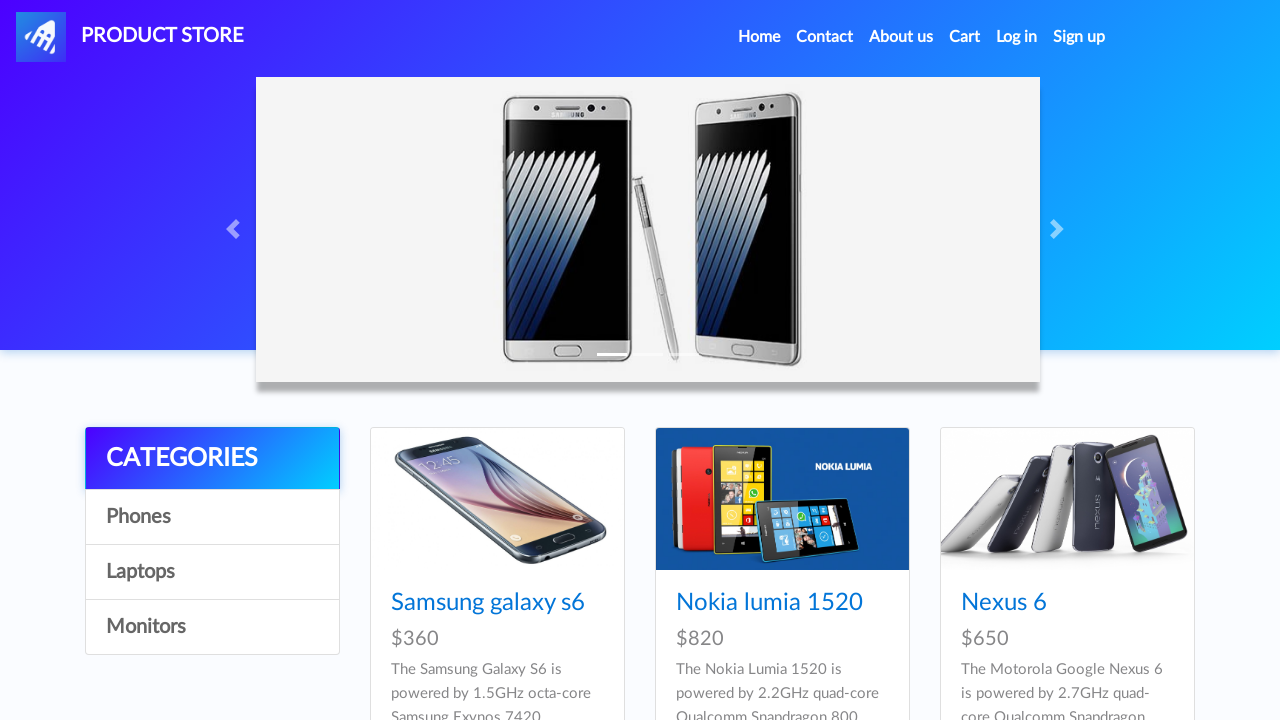

Samsung Galaxy S6 product with price is visible
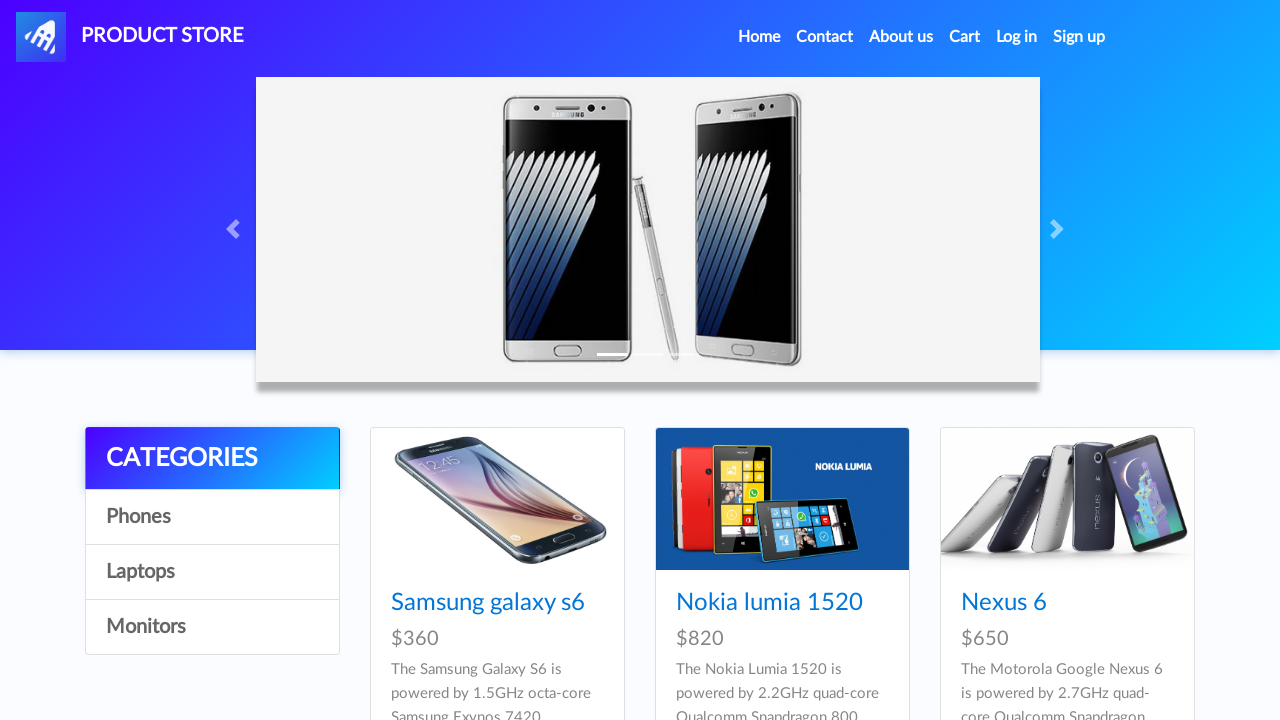

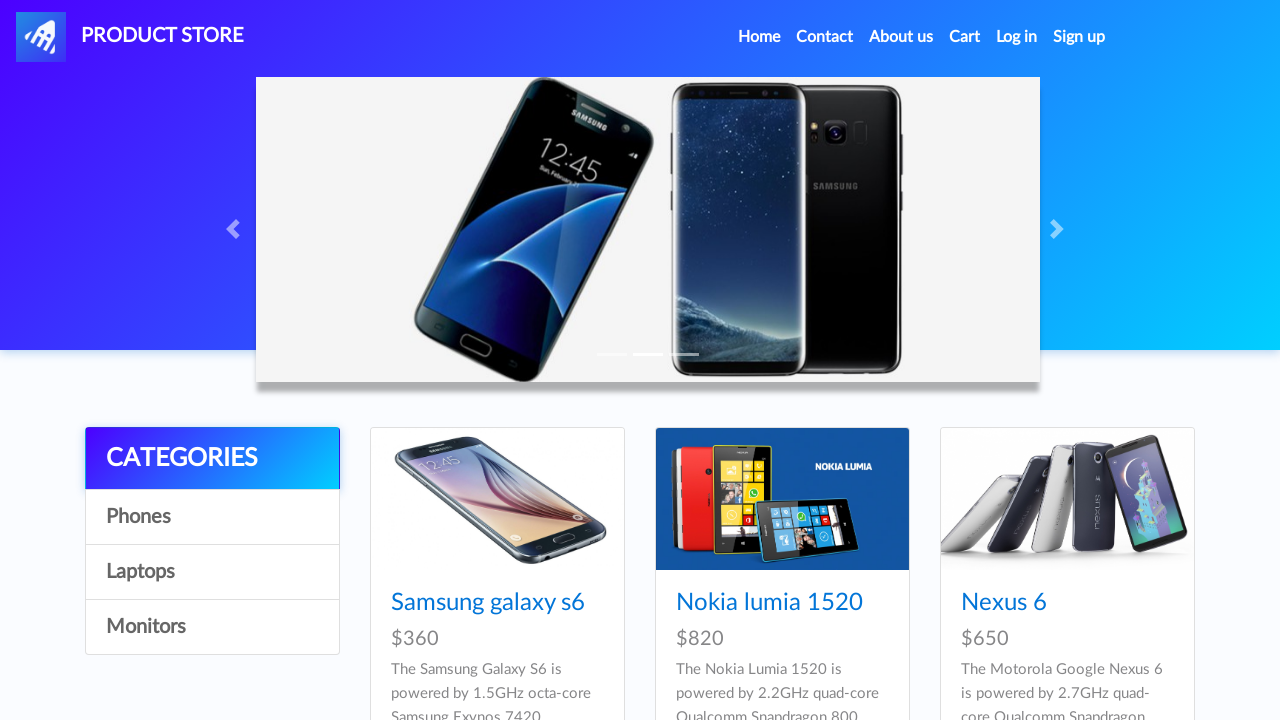